Navigates to CoinMarketCap homepage and verifies that cryptocurrency listing table is displayed with coin data

Starting URL: https://coinmarketcap.com/

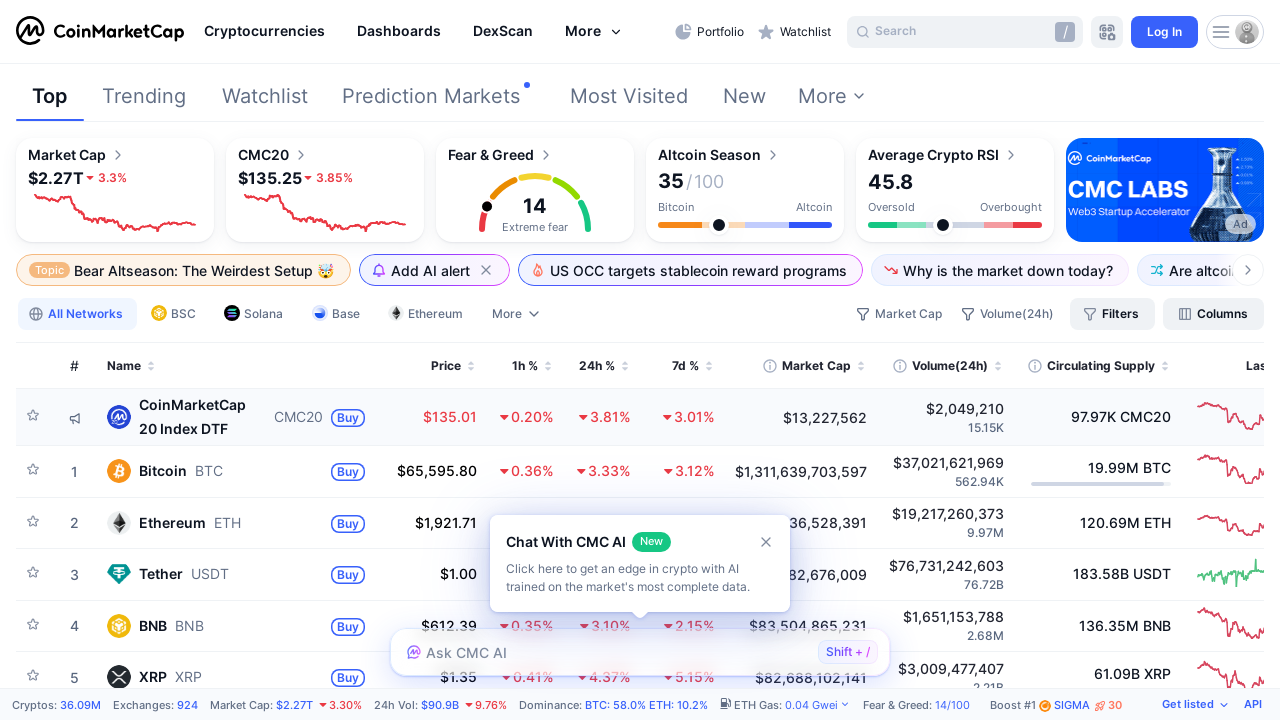

Cryptocurrency listing table loaded on CoinMarketCap homepage
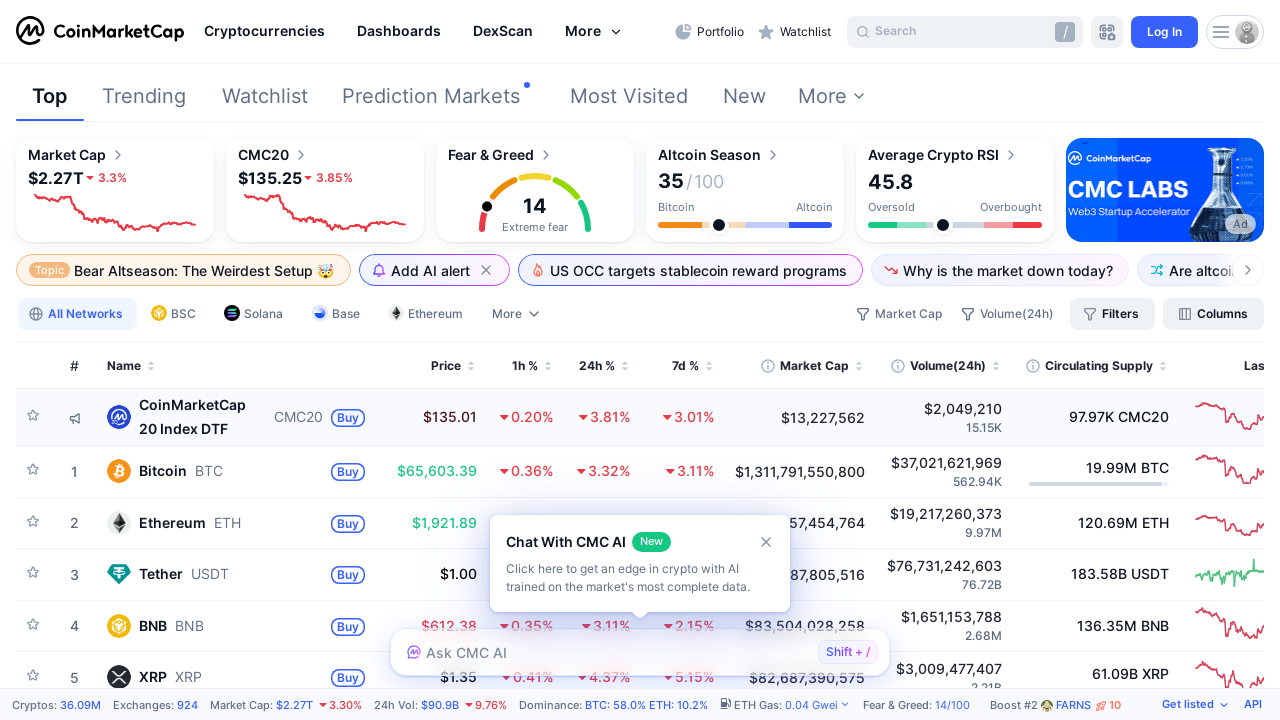

Verified coin data is present in table rows
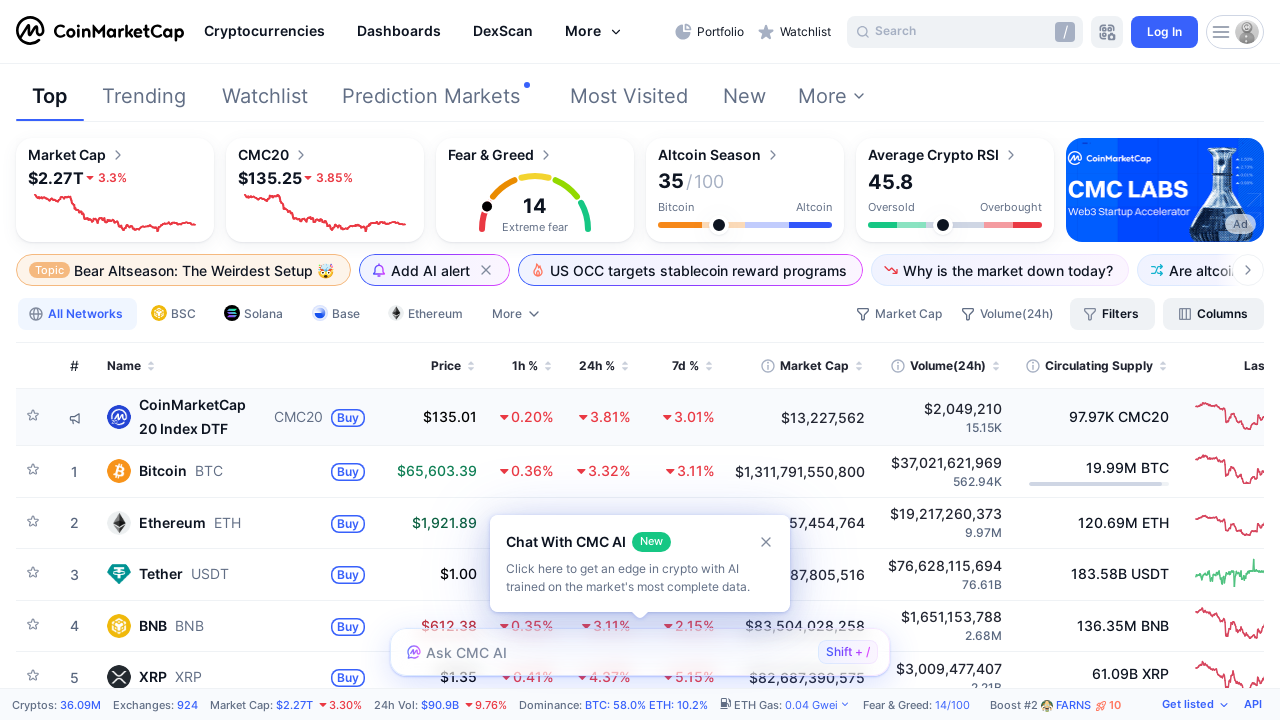

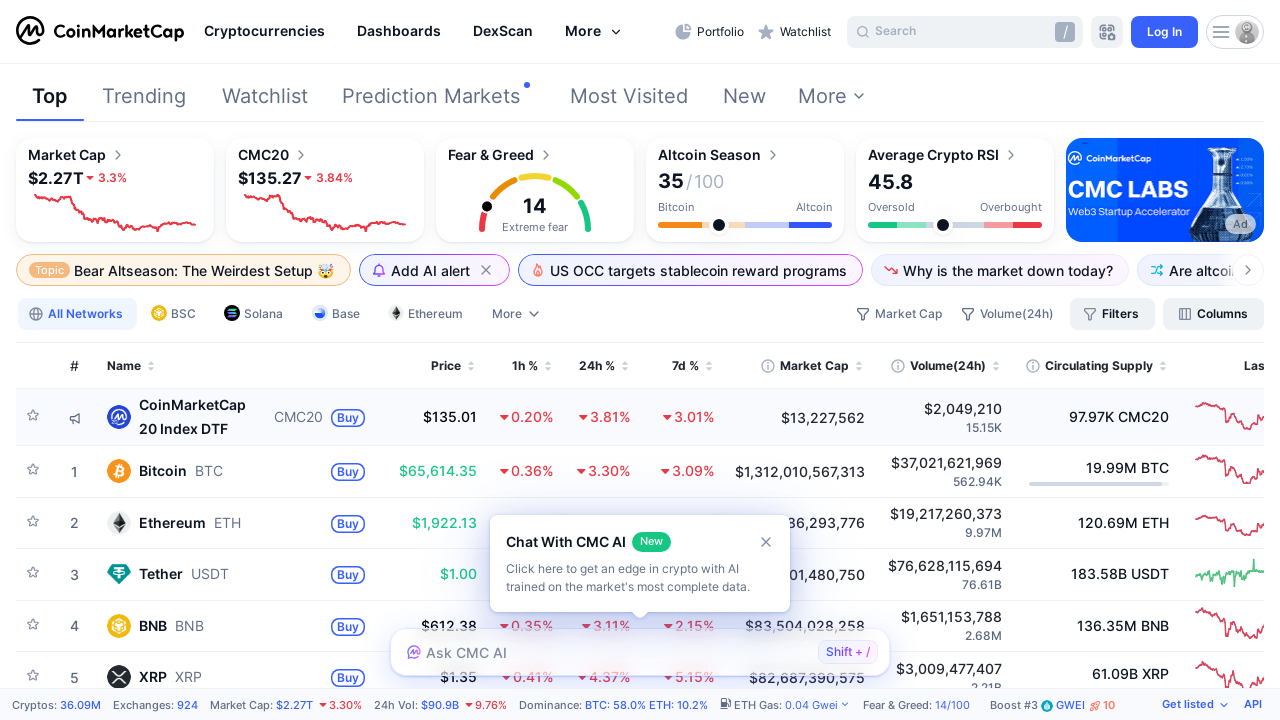